Tests table search functionality by navigating to offers page, sorting a table, searching for items containing "Rice", and verifying filtered results

Starting URL: https://rahulshettyacademy.com/seleniumPractise/#/

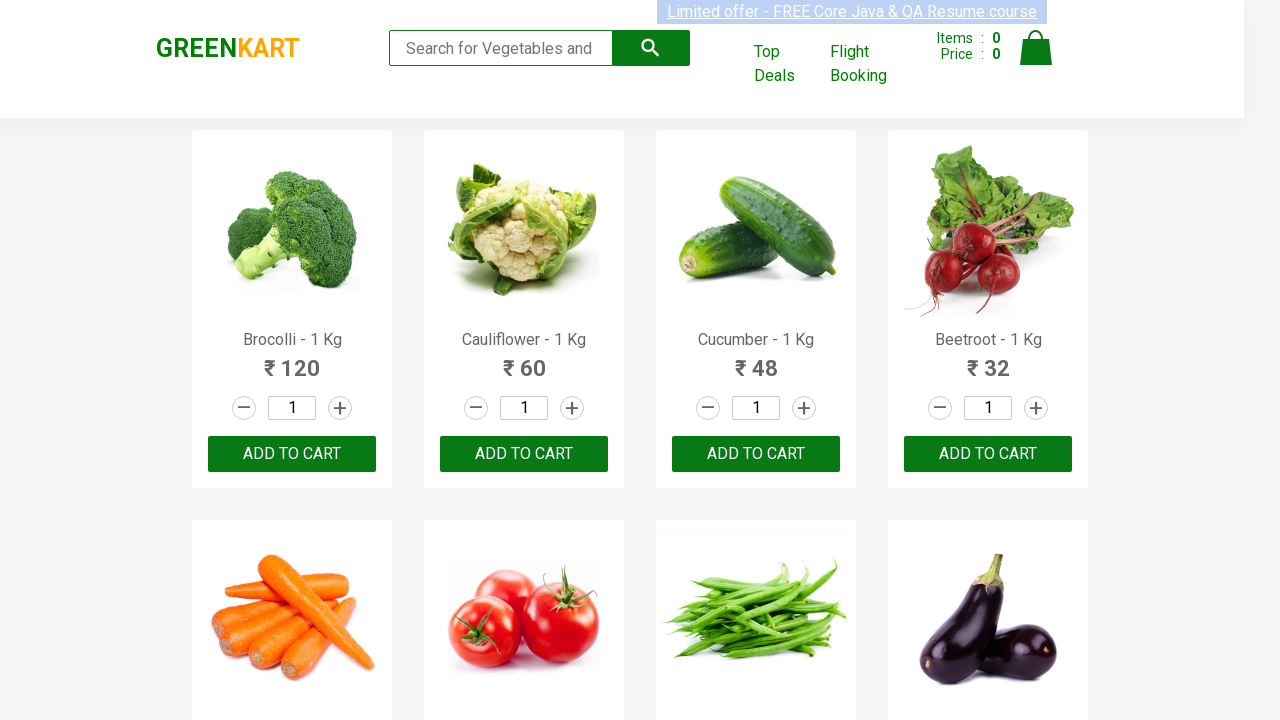

Clicked offers link to open new window/tab at (787, 64) on a[href='#/offers']
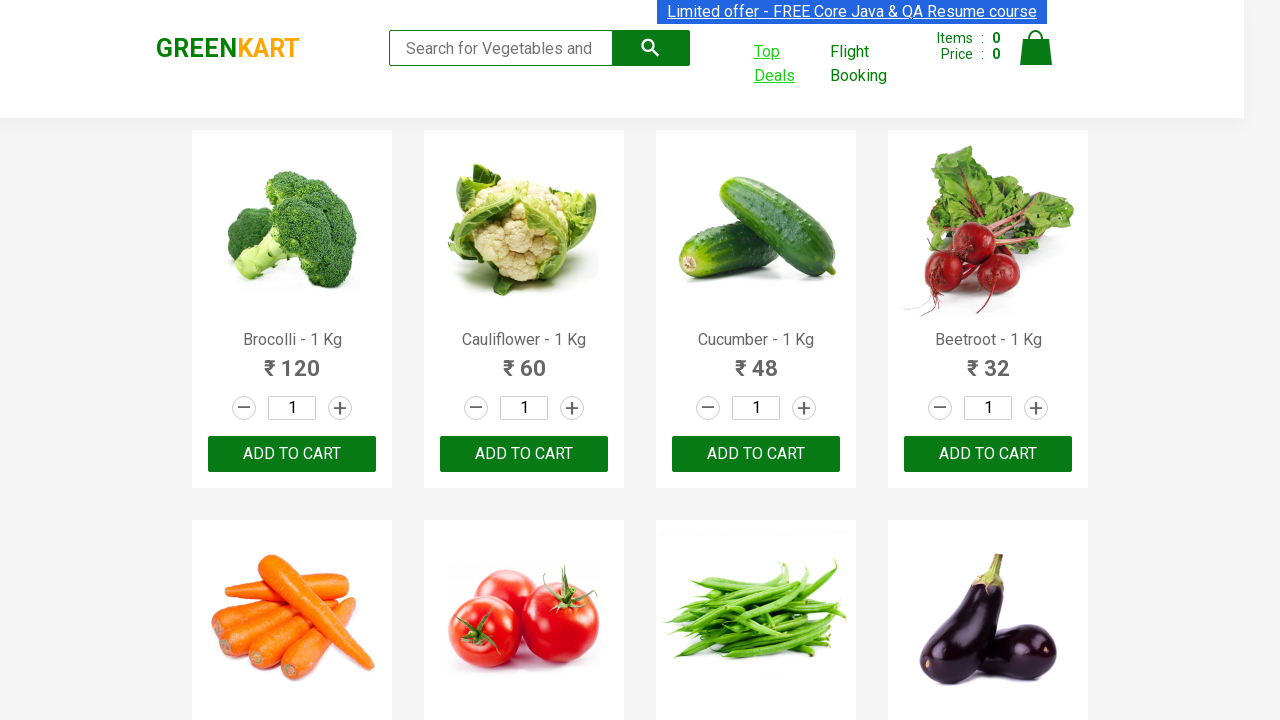

Table header became visible on offers page
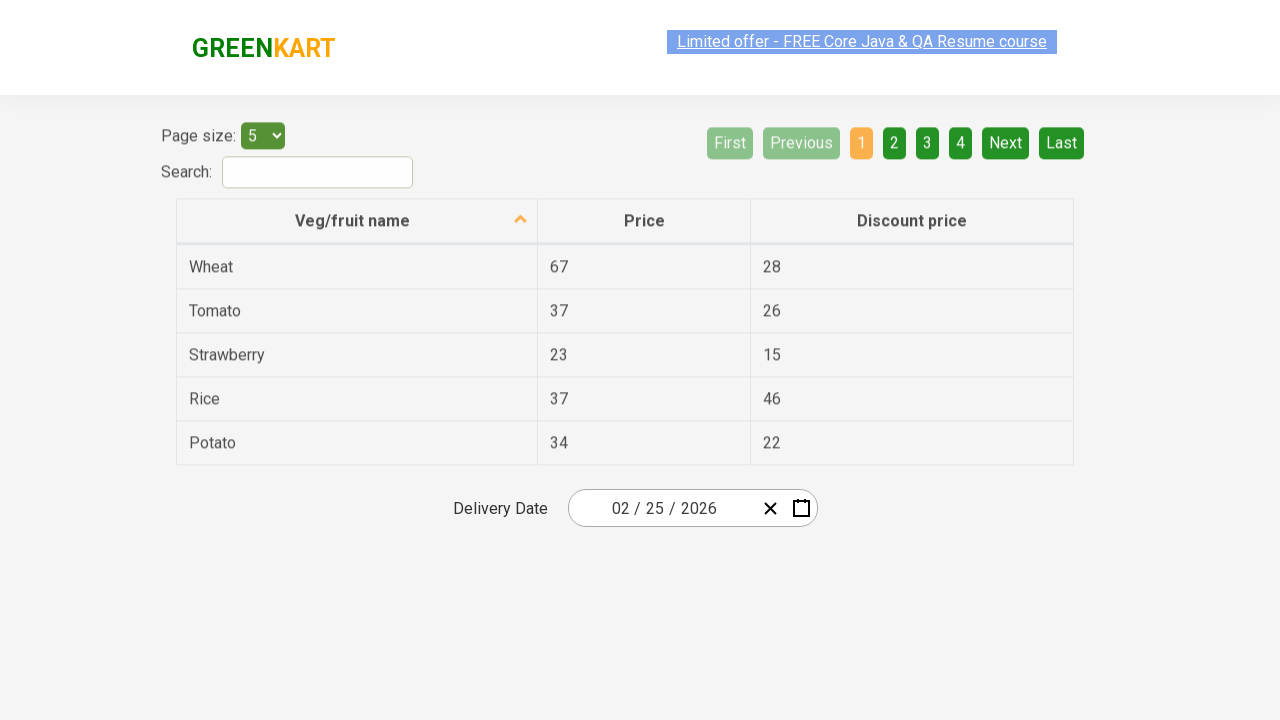

Clicked first column header to sort table at (357, 213) on xpath=//th[@role='columnheader'][1]
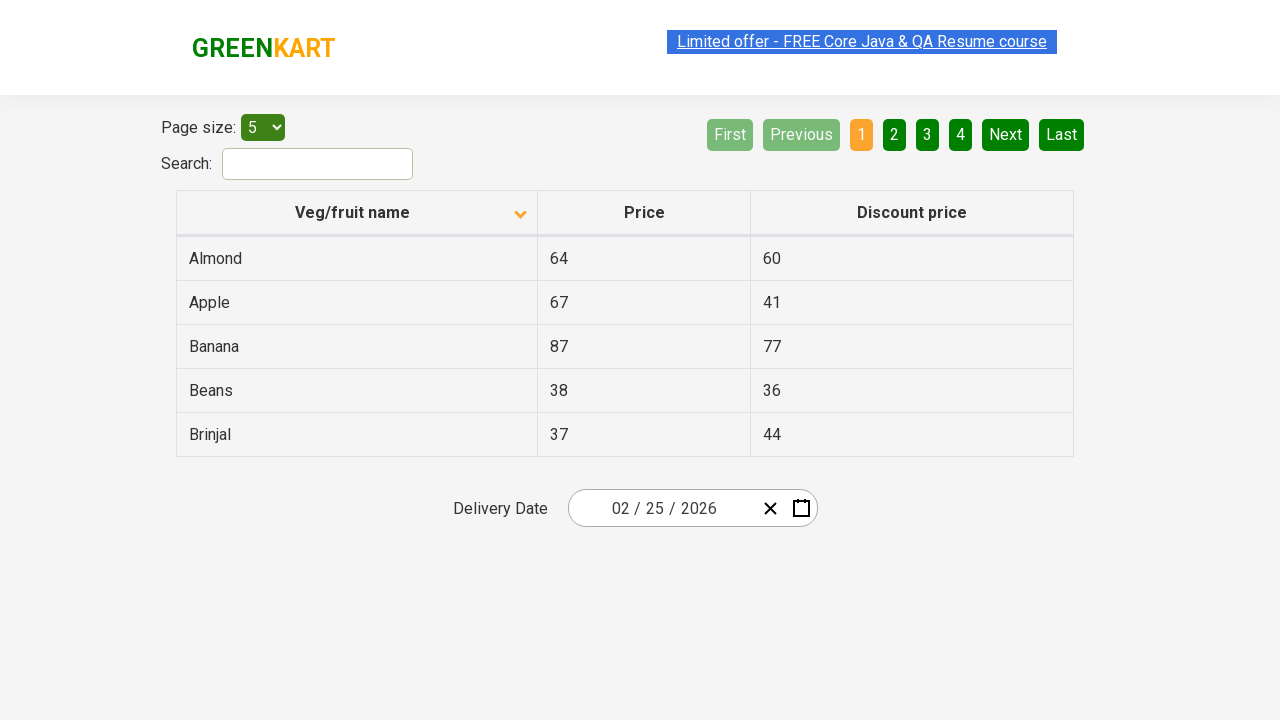

Entered 'Rice' in search field on #search-field
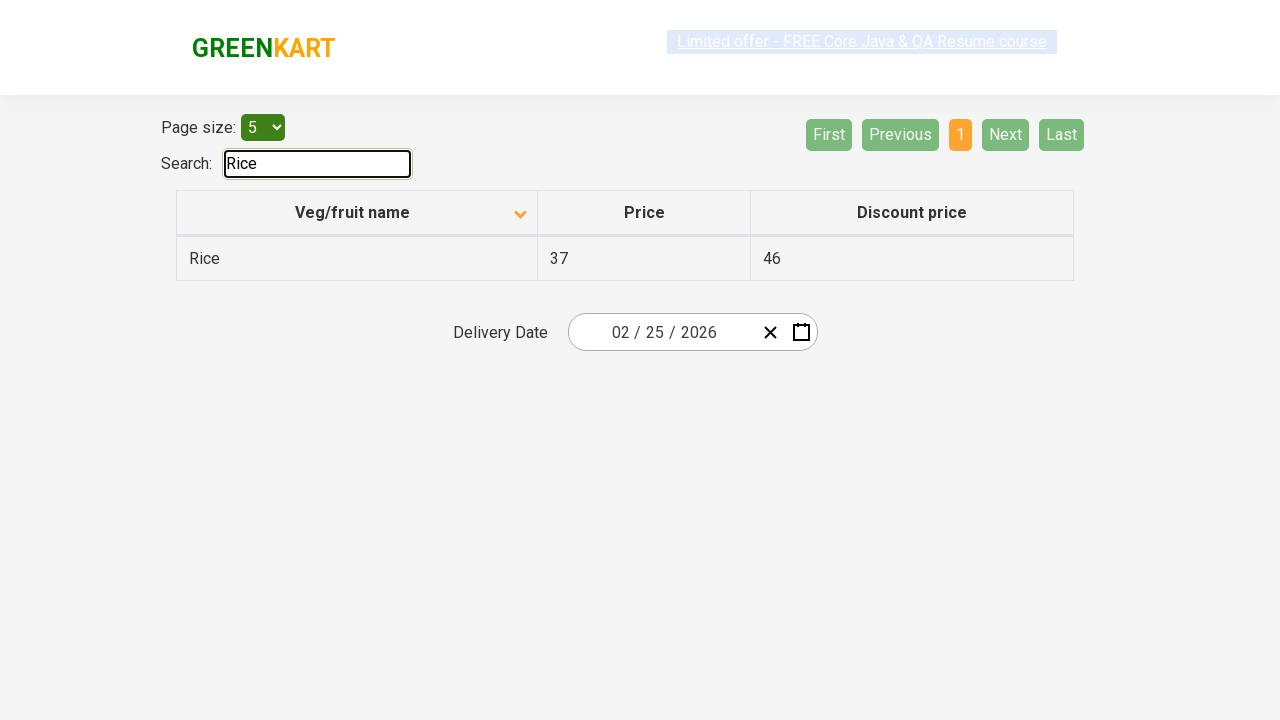

Waited for table to filter search results
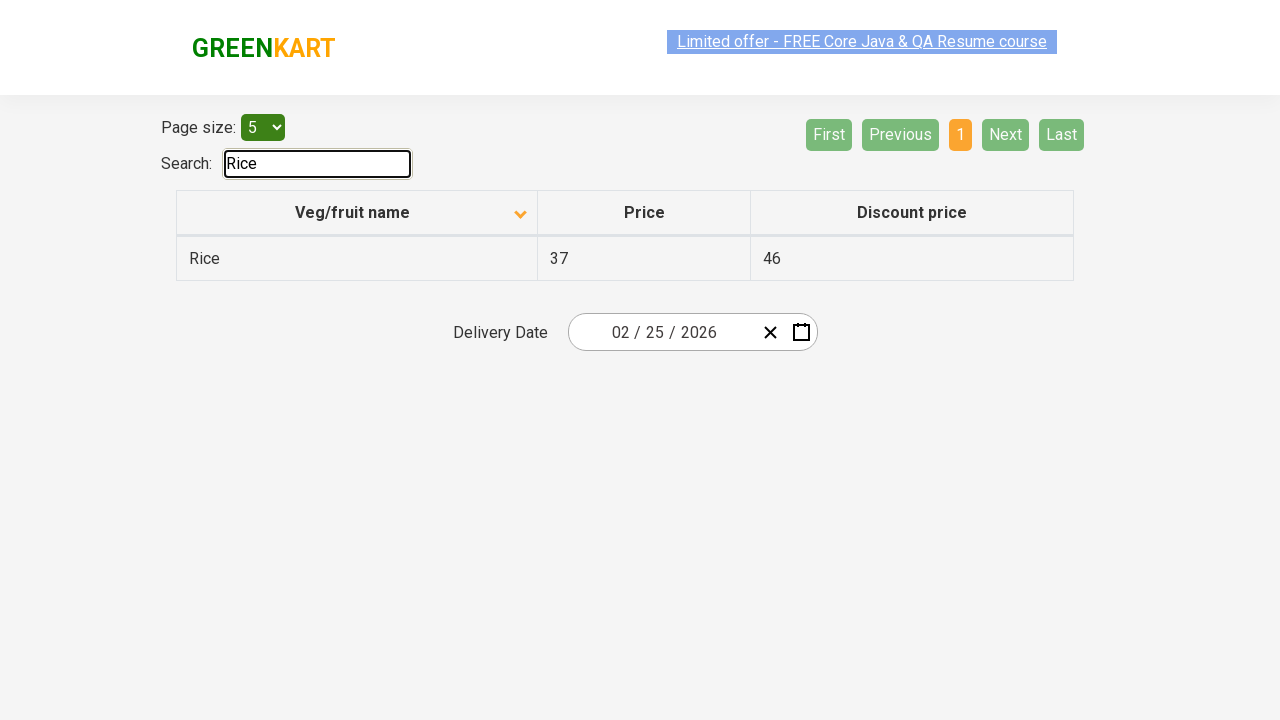

Verified table item contains 'Rice': Rice
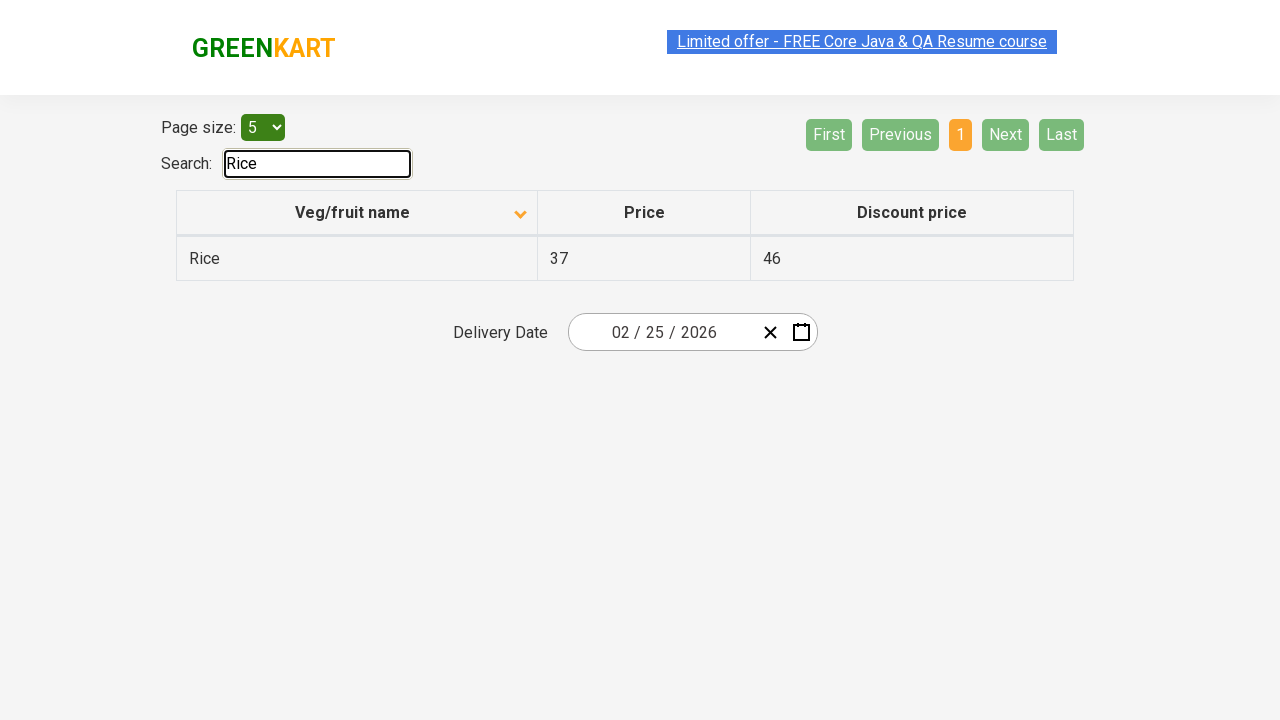

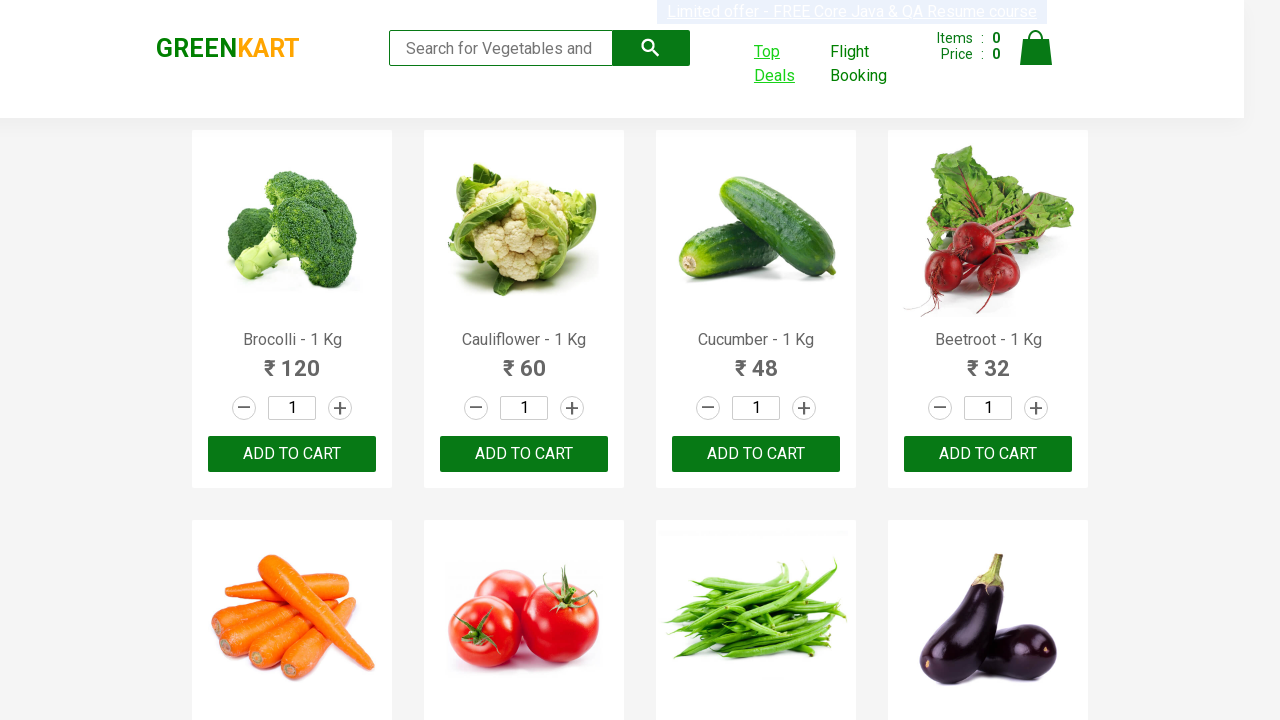